Verifies that the home page URL is correct after navigation

Starting URL: https://www.demoblaze.com/

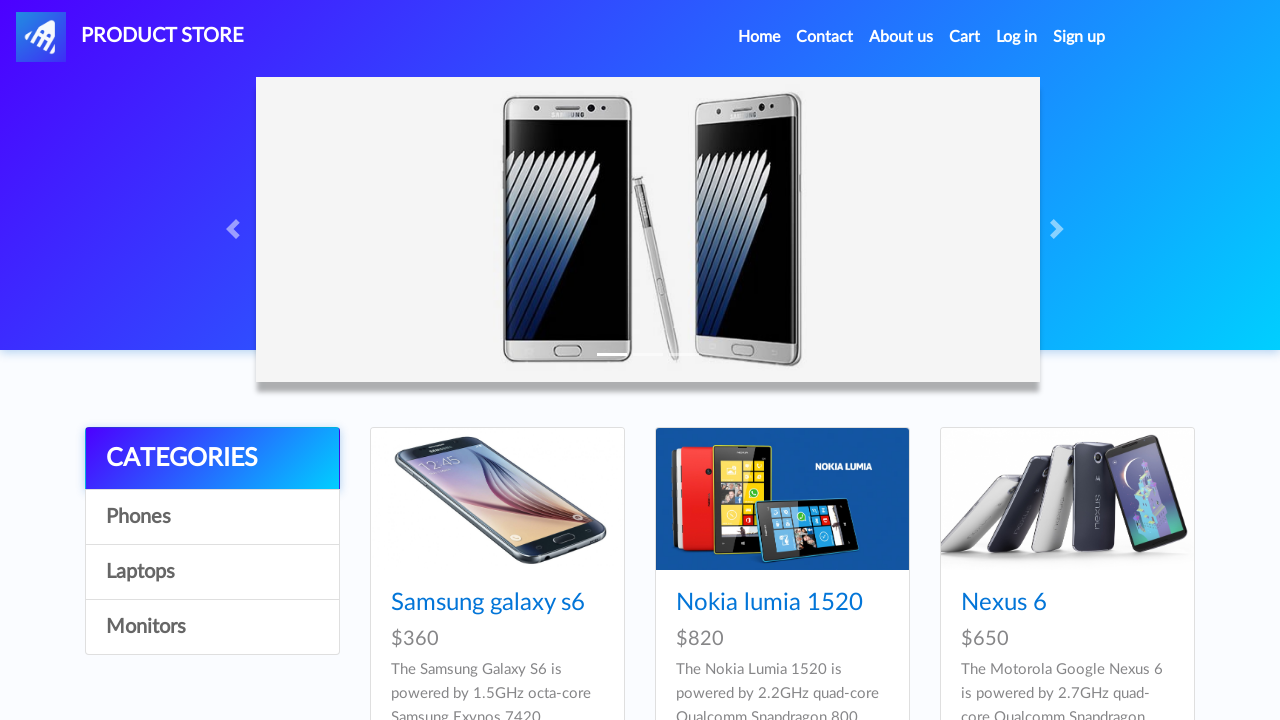

Verified home page URL is correct at https://www.demoblaze.com/
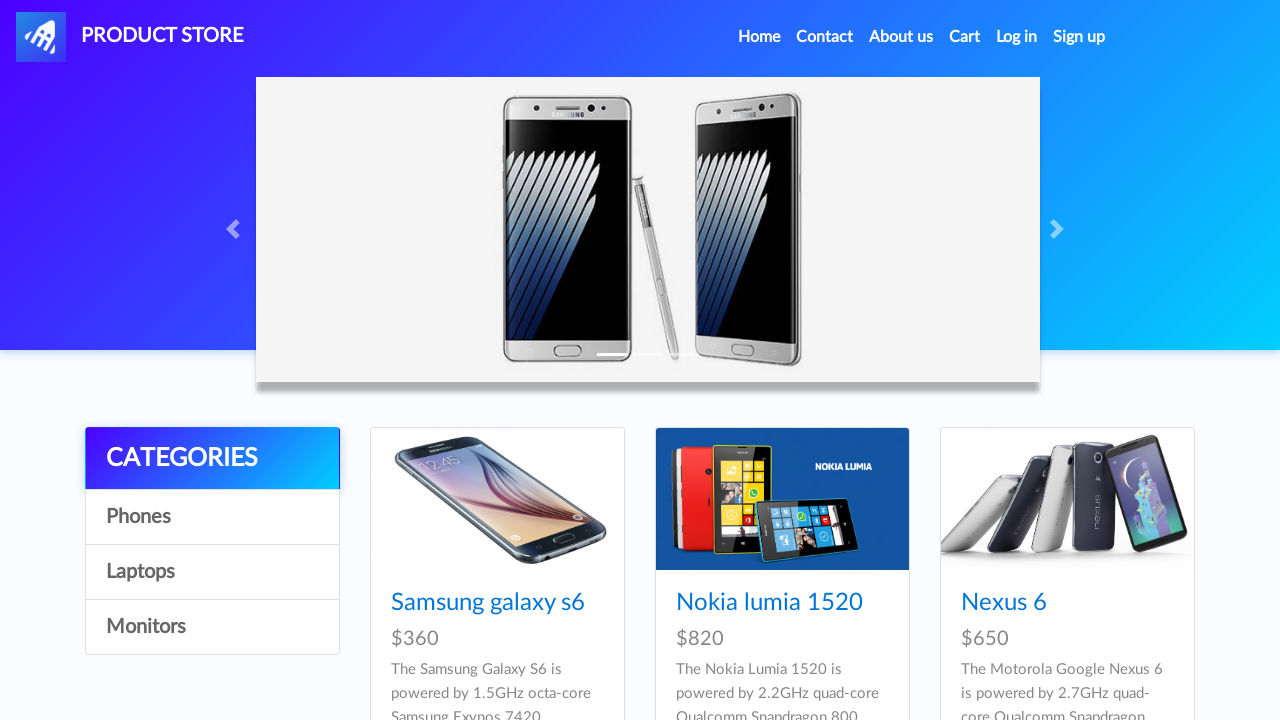

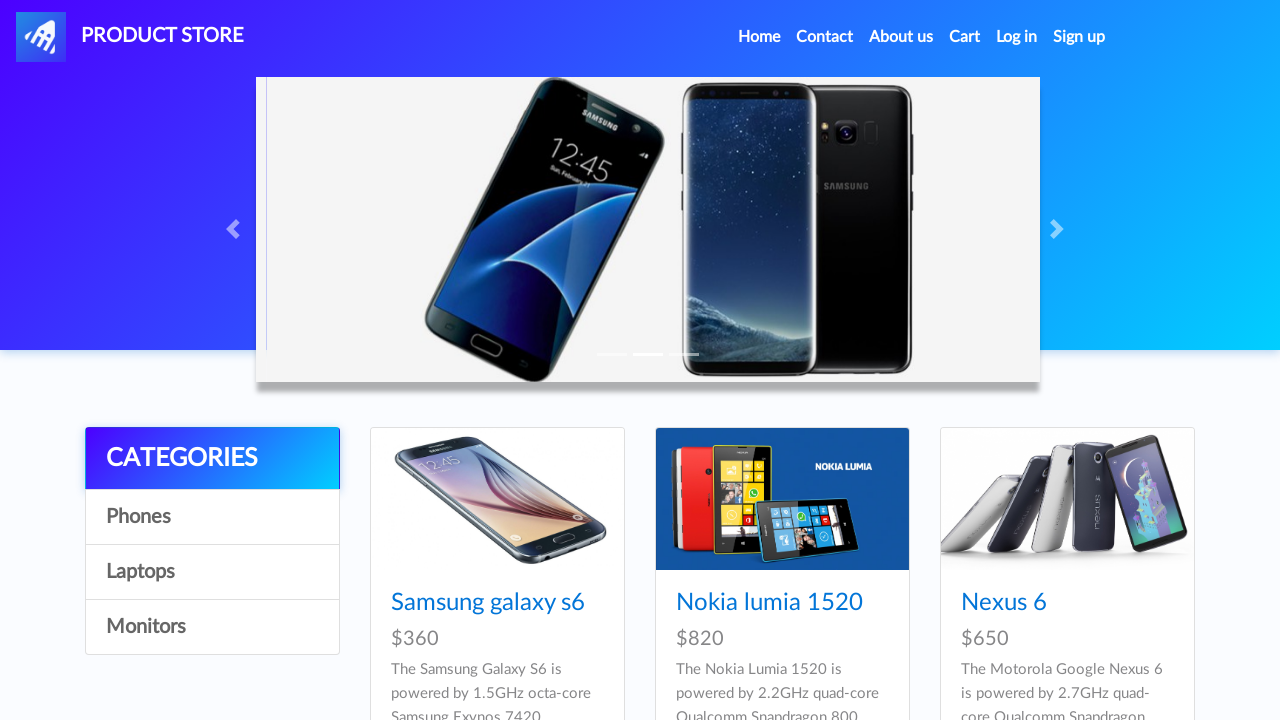